Tests adding a book to cart, verifying cart count and price, and checking subtotal/total values in the cart page

Starting URL: https://practice.automationtesting.in

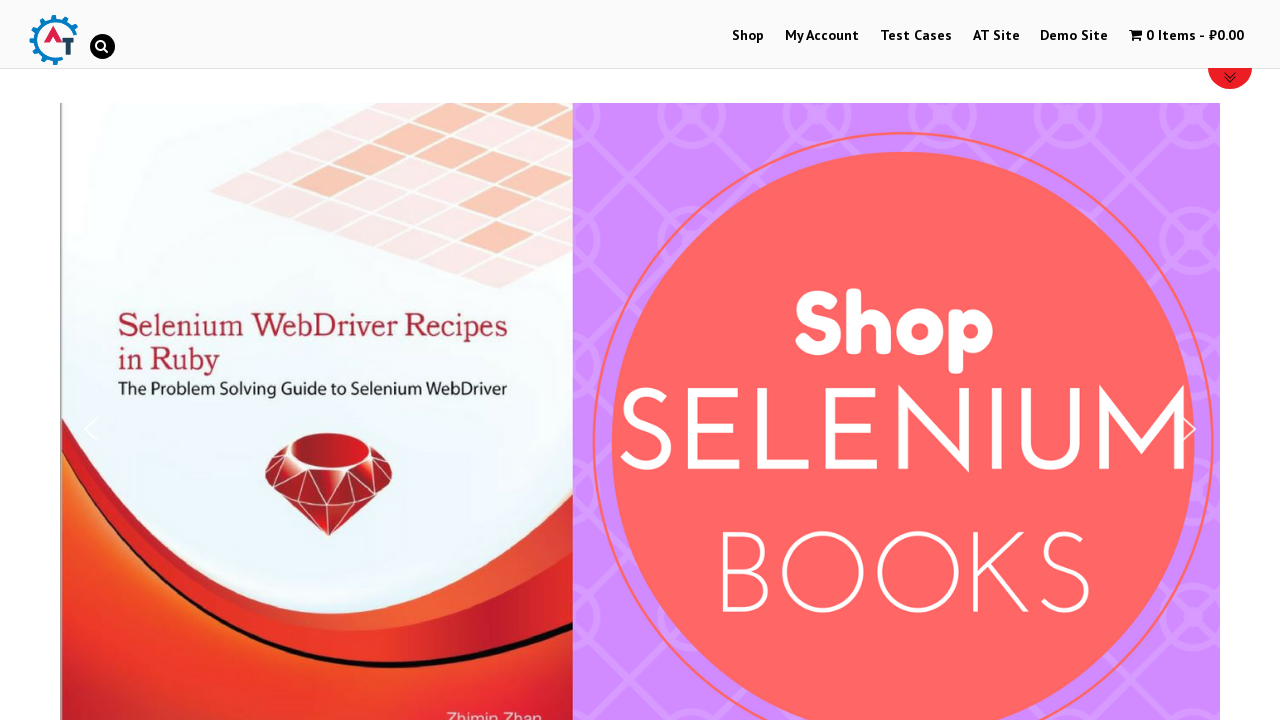

Clicked Shop link to navigate to shop page at (748, 36) on a:text('Shop')
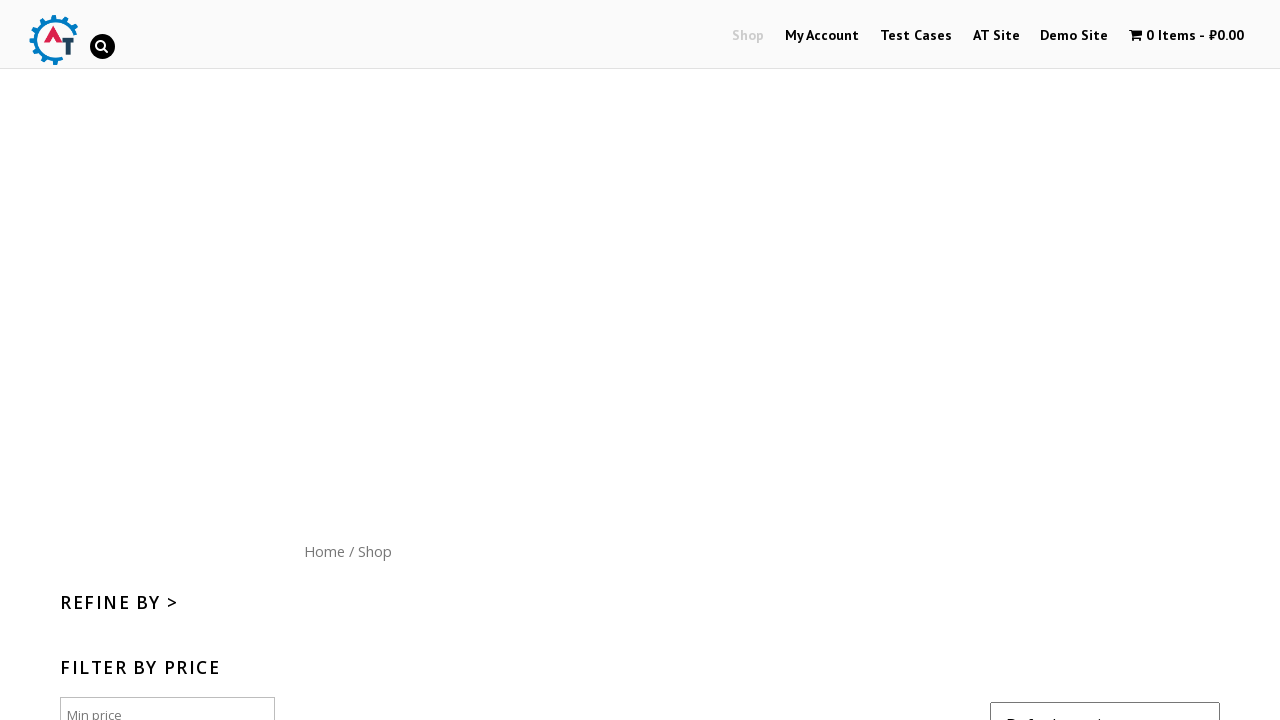

Clicked Add to Cart button for HTML5 WebApp Development book at (1115, 361) on [data-product_id="182"]
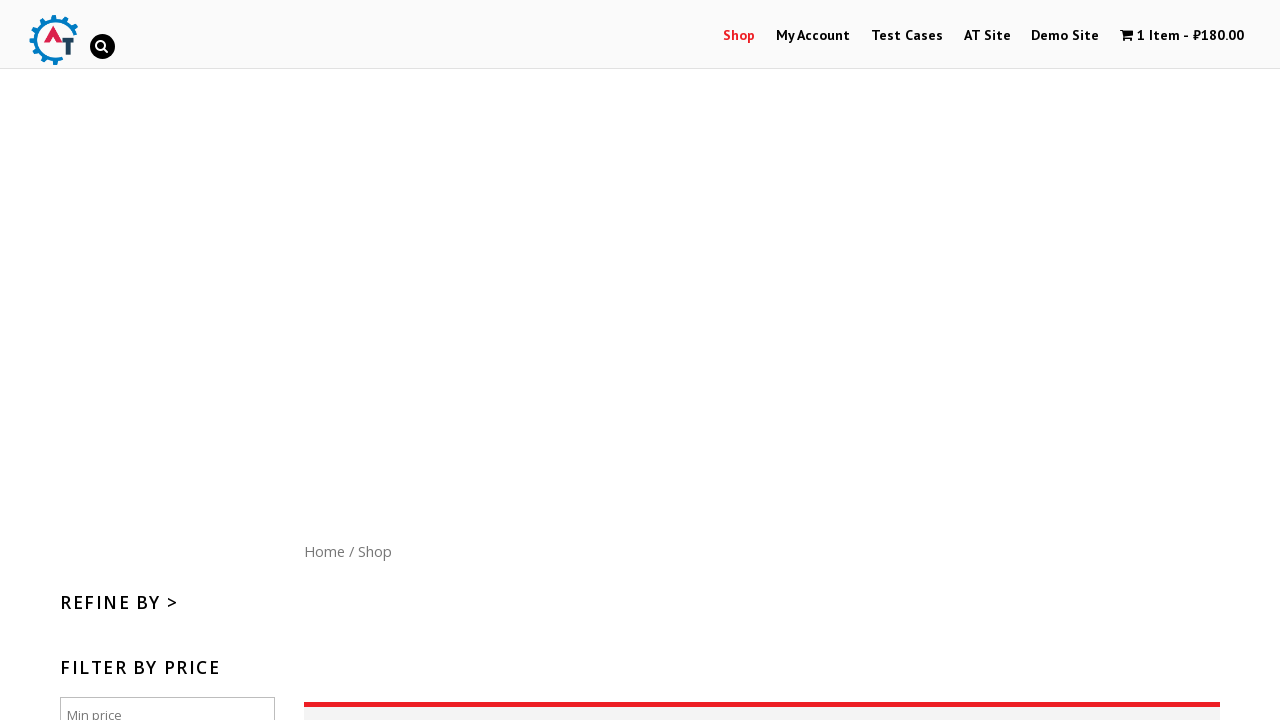

Waited 3 seconds for cart to update
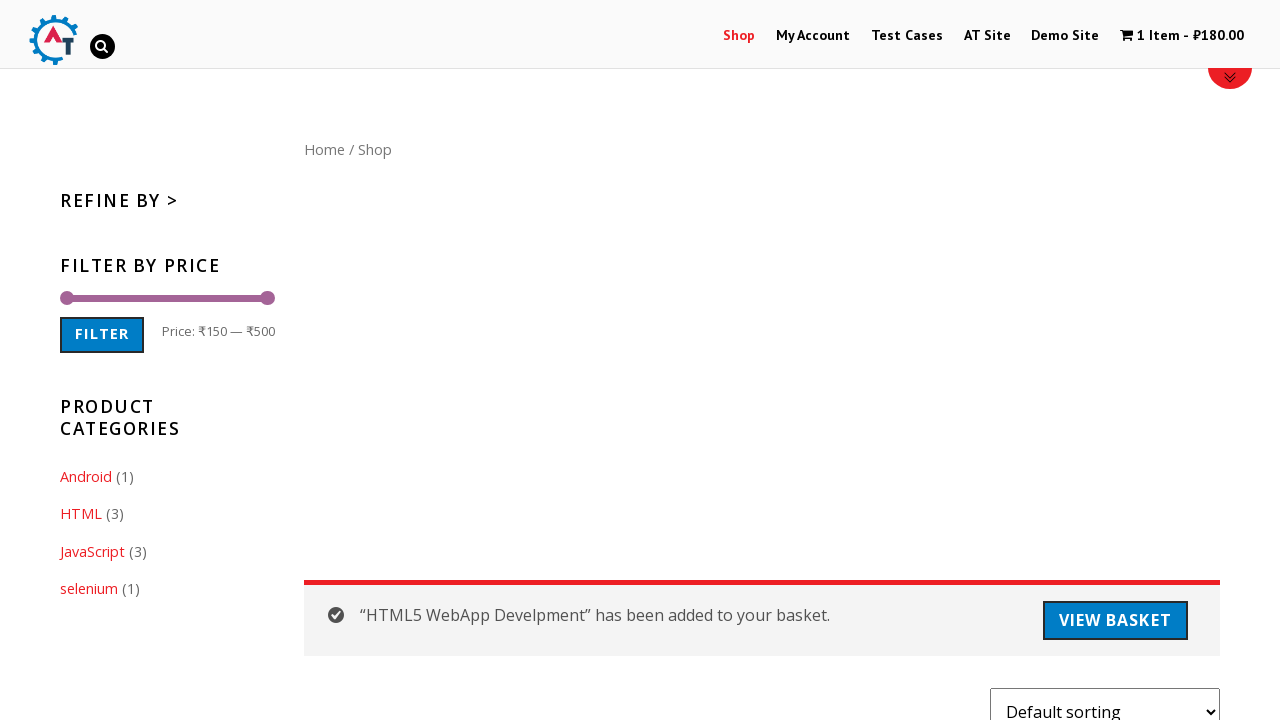

Verified cart displays '1 Item'
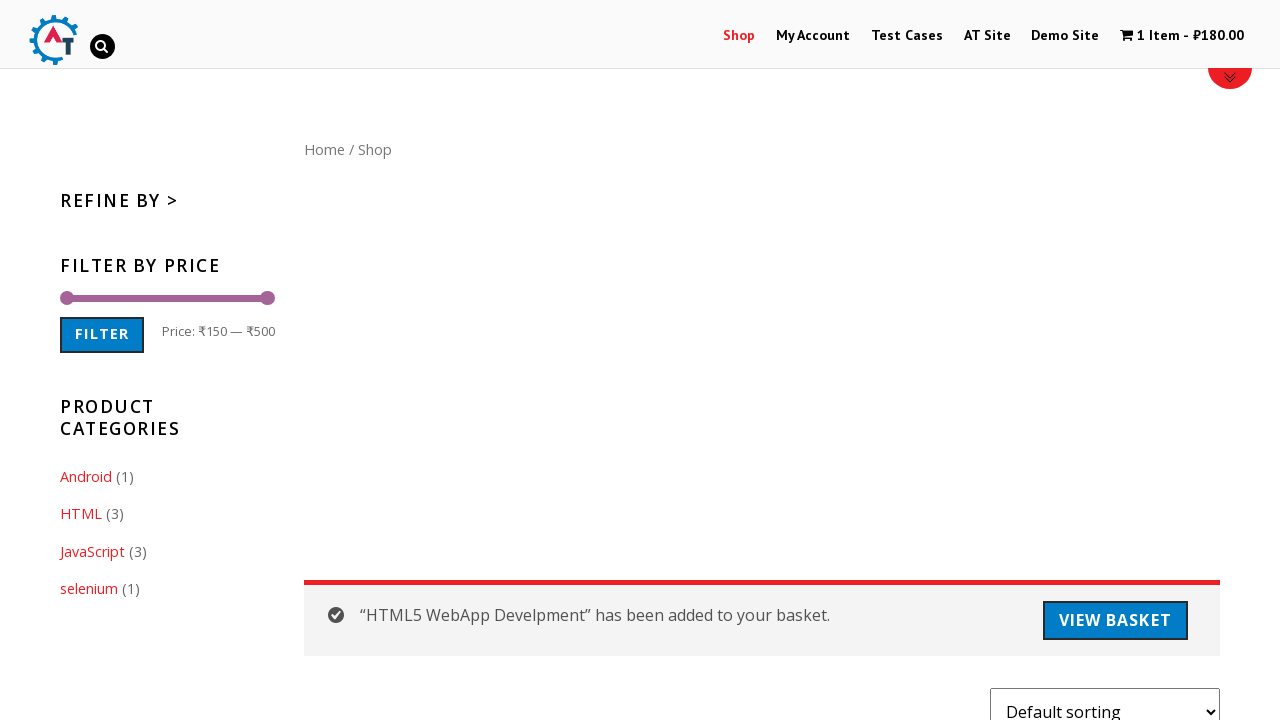

Verified cart price is ₹180.00
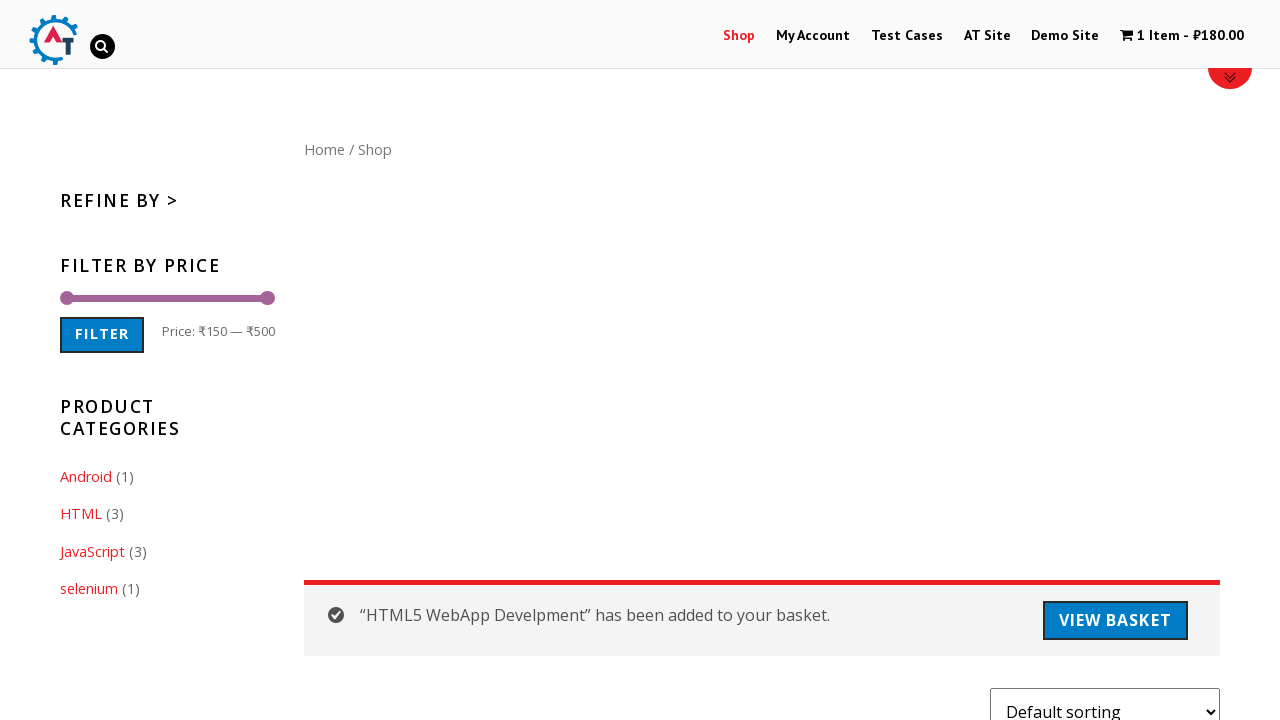

Clicked cart menu item to navigate to cart page at (1182, 36) on .wpmenucartli
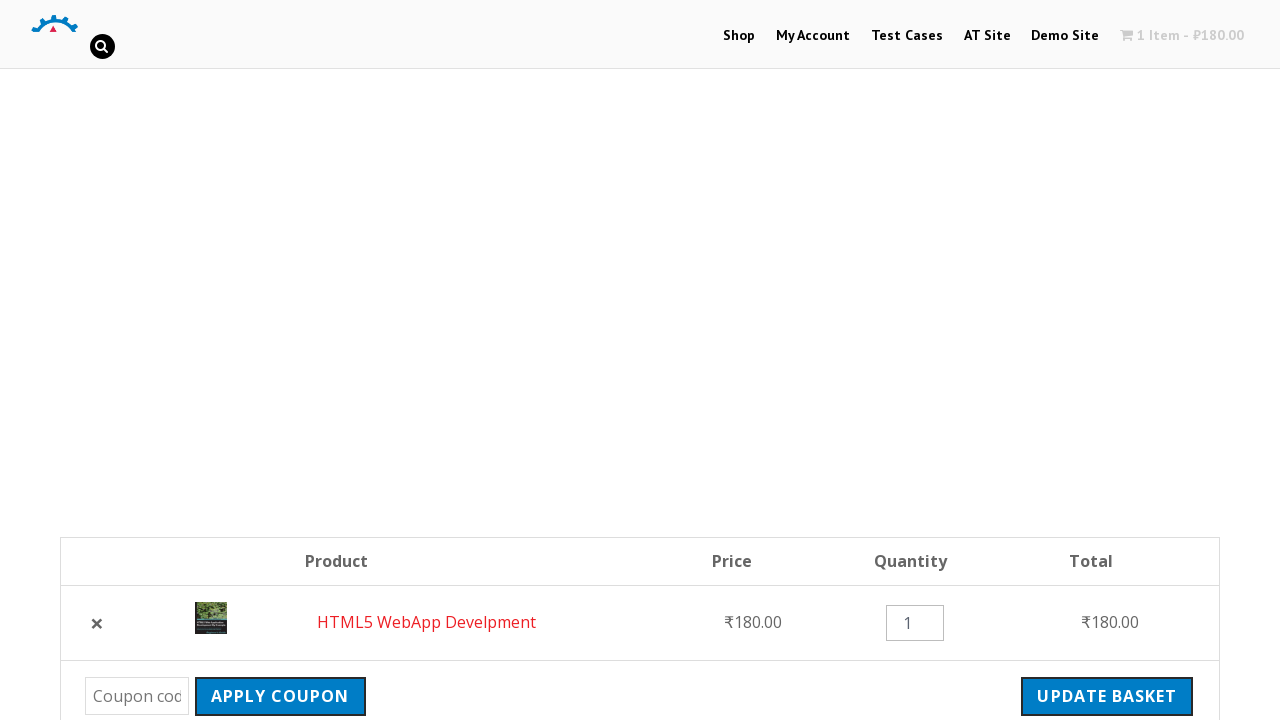

Verified subtotal is ₹180.00 on cart page
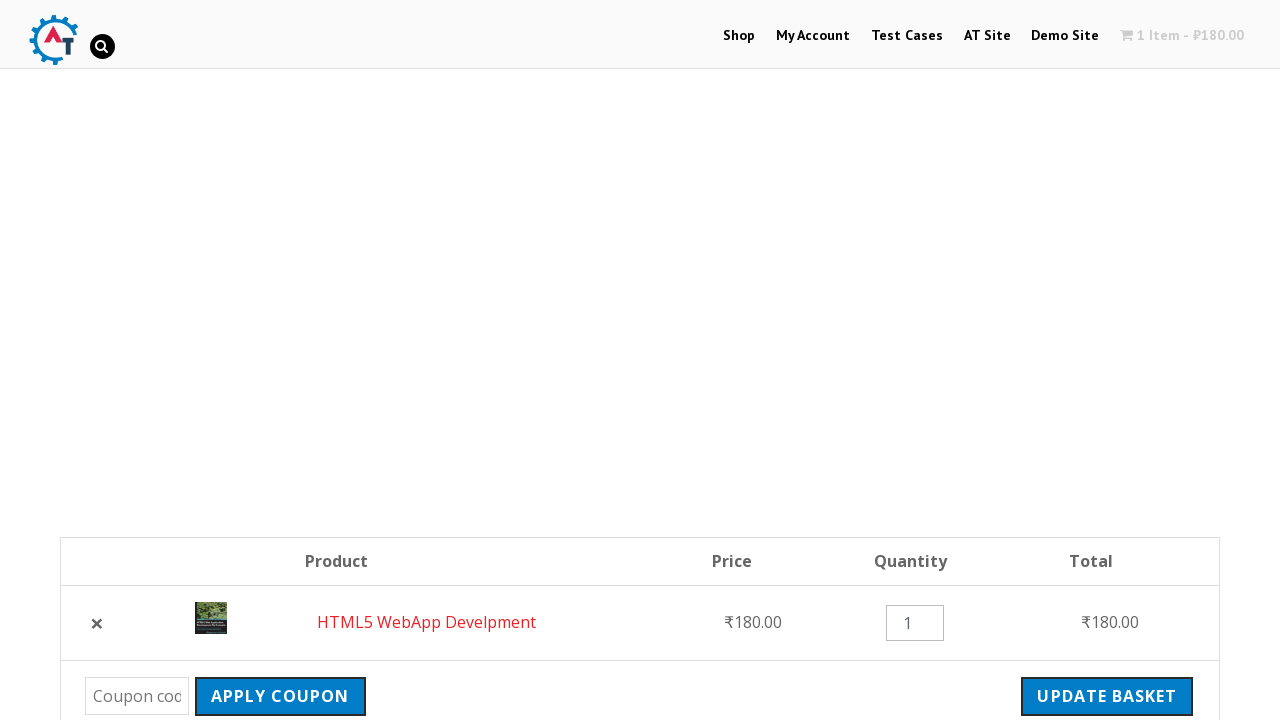

Verified total is ₹183.60 on cart page
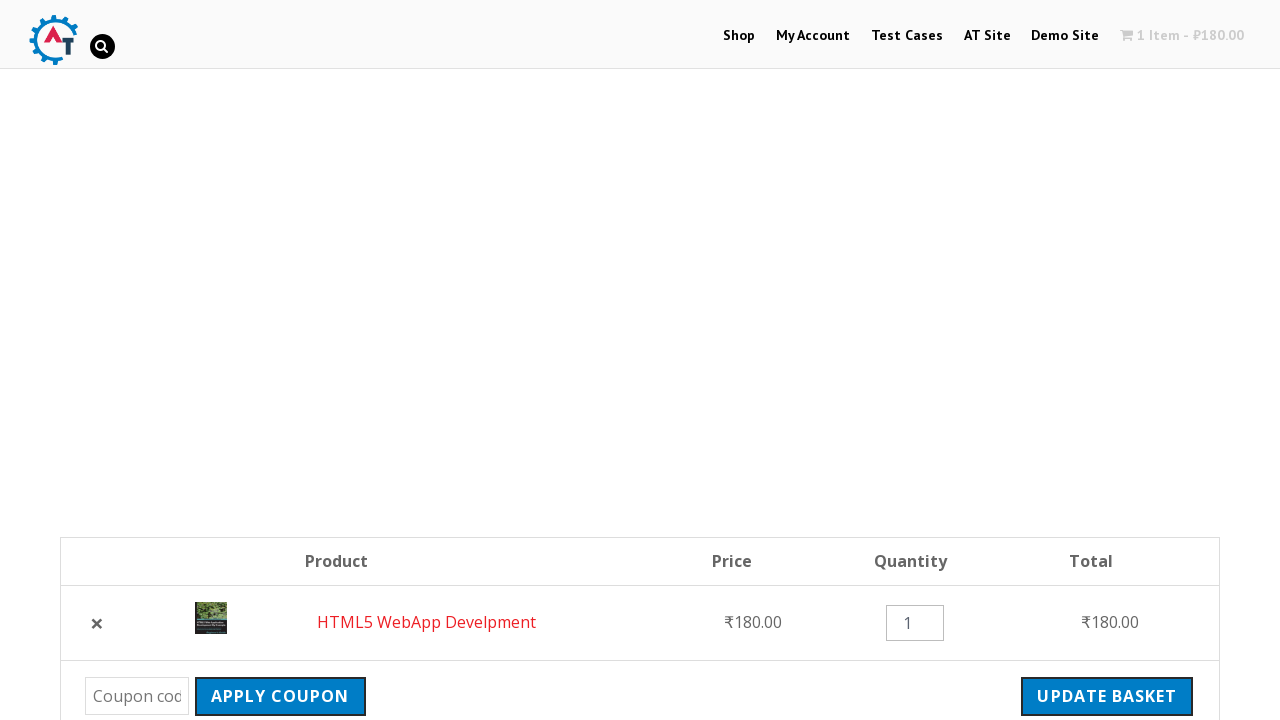

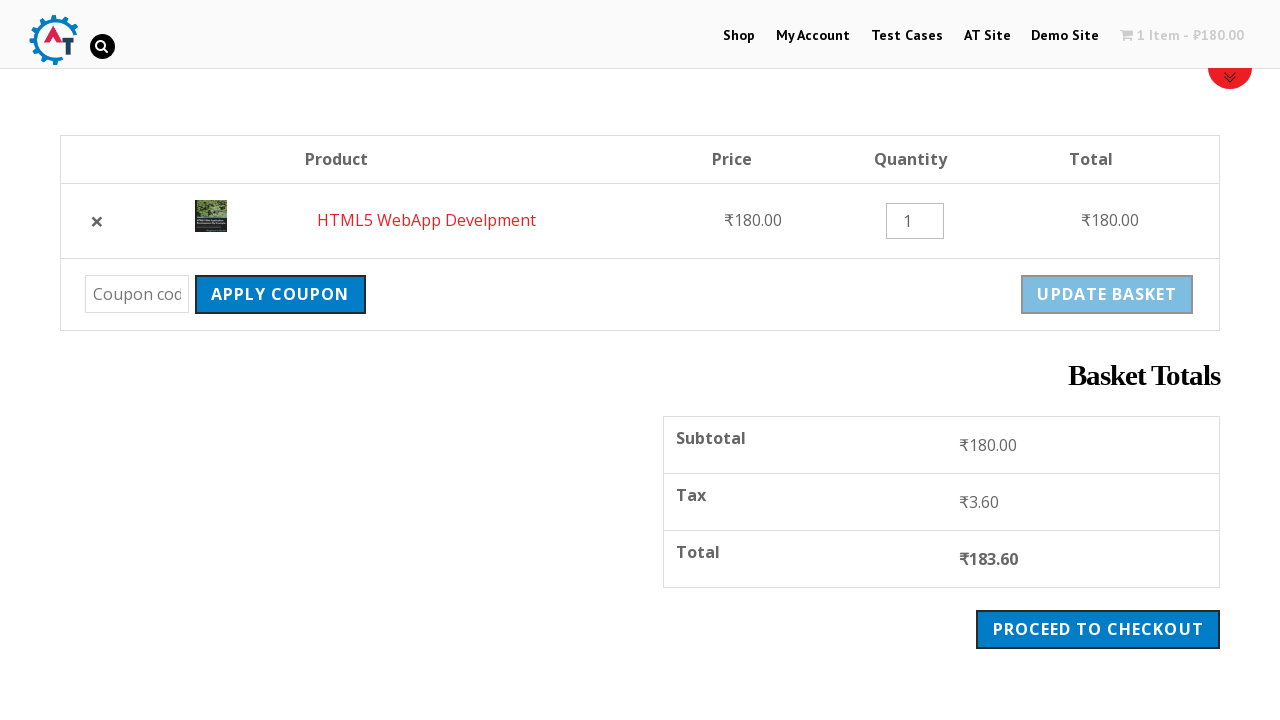